Tests navigation from the Alerts, Frame & Windows section to the Alerts page by clicking the menu item.

Starting URL: https://demoqa.com/alertsWindows

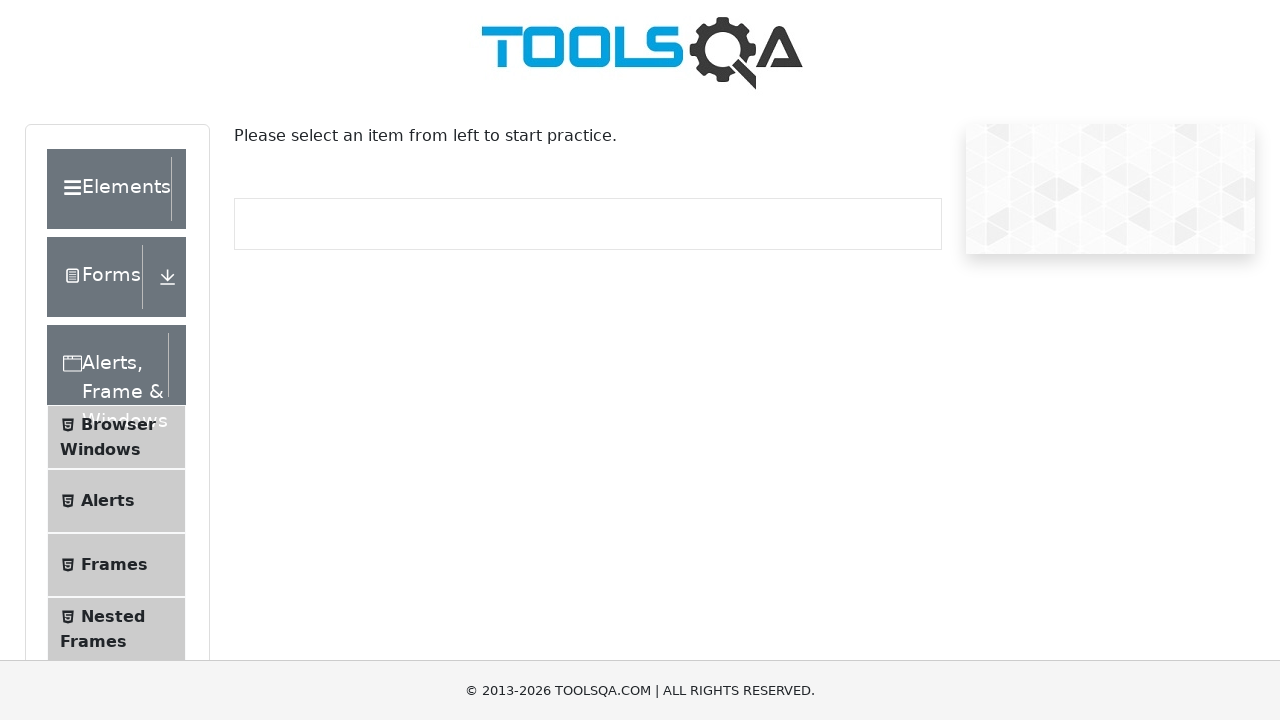

Clicked on Alerts menu item in Alerts, Frame & Windows section at (116, 365) on span:has-text('Alerts')
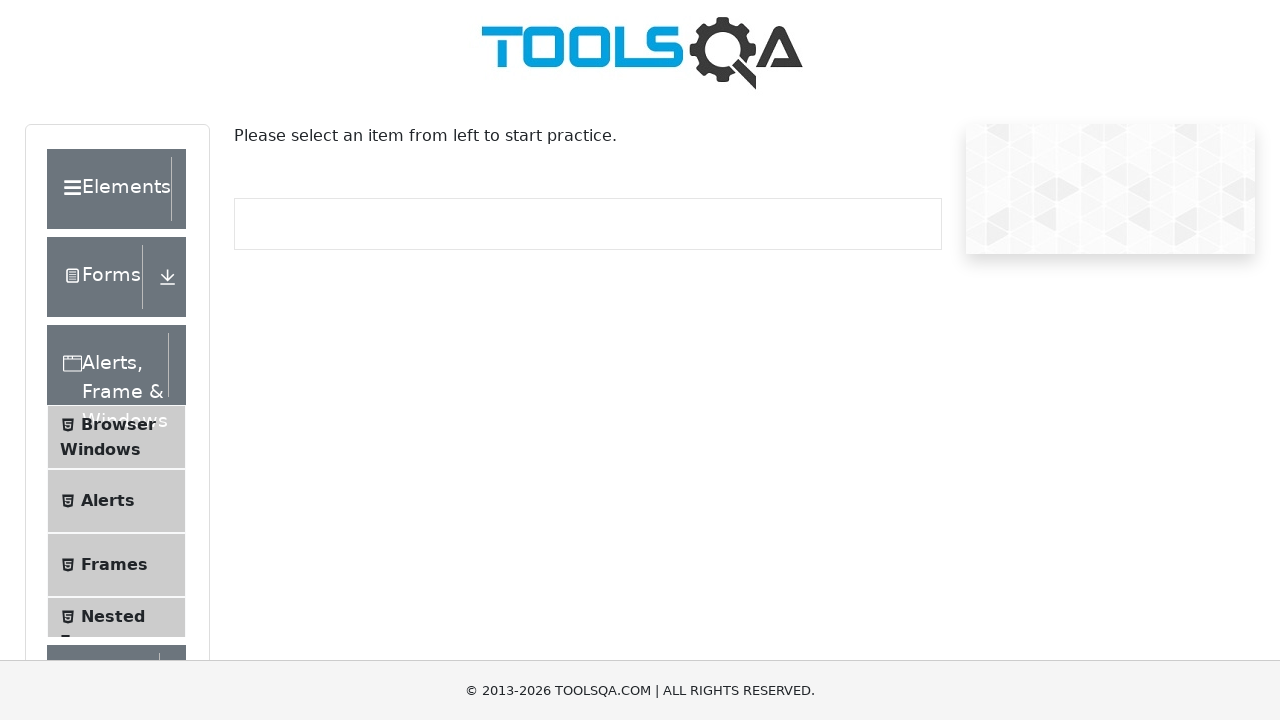

Navigation to Alerts page completed successfully
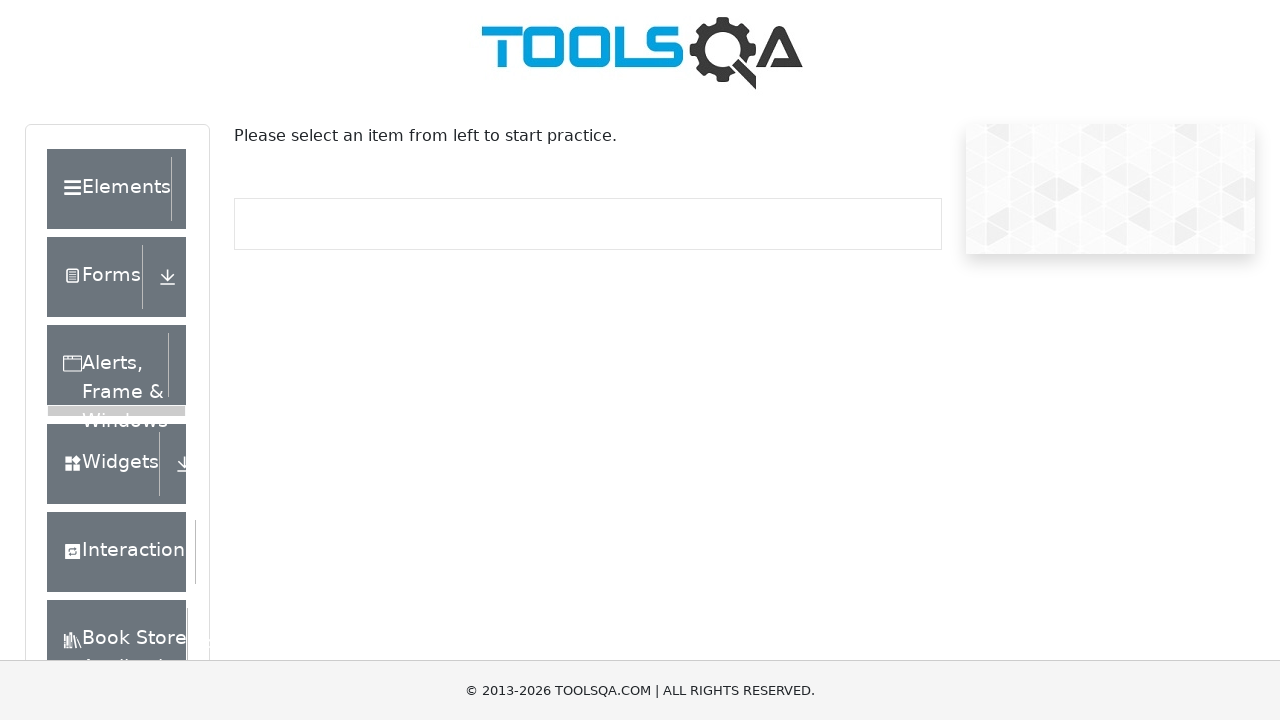

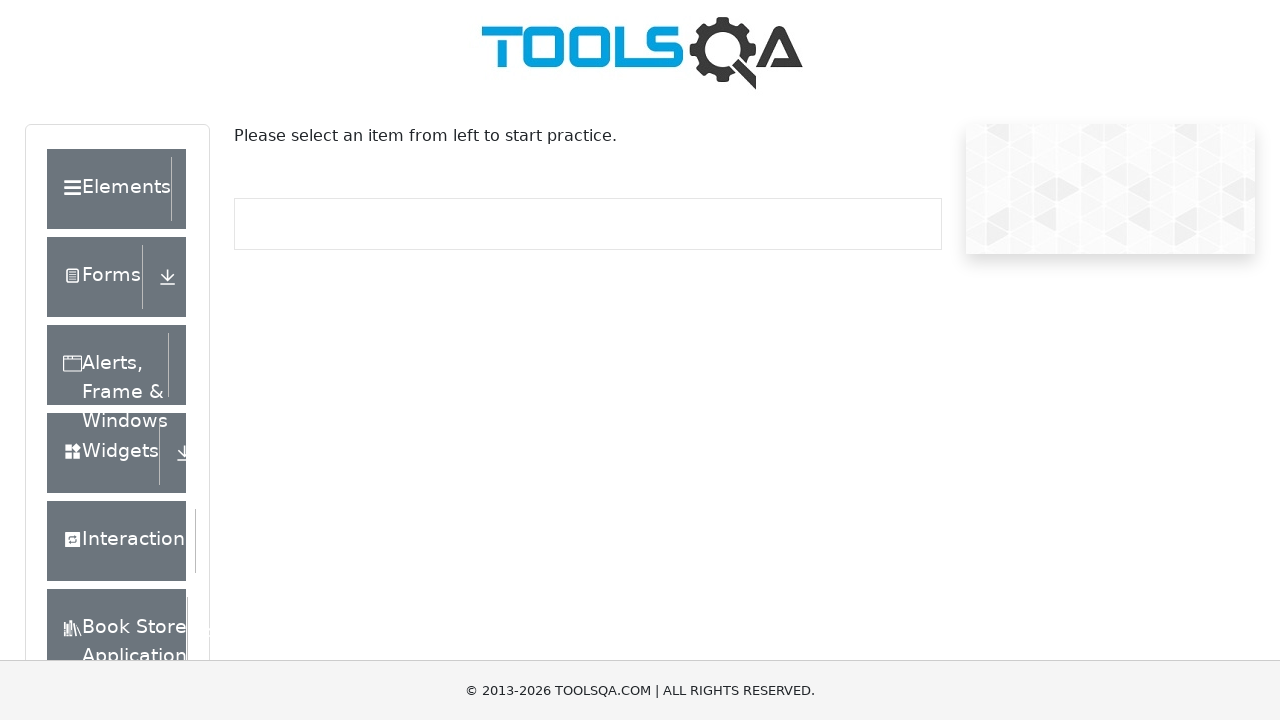